Tests alert and confirm dialog handling by entering a name, triggering alerts, and accepting/dismissing them

Starting URL: https://rahulshettyacademy.com/AutomationPractice/

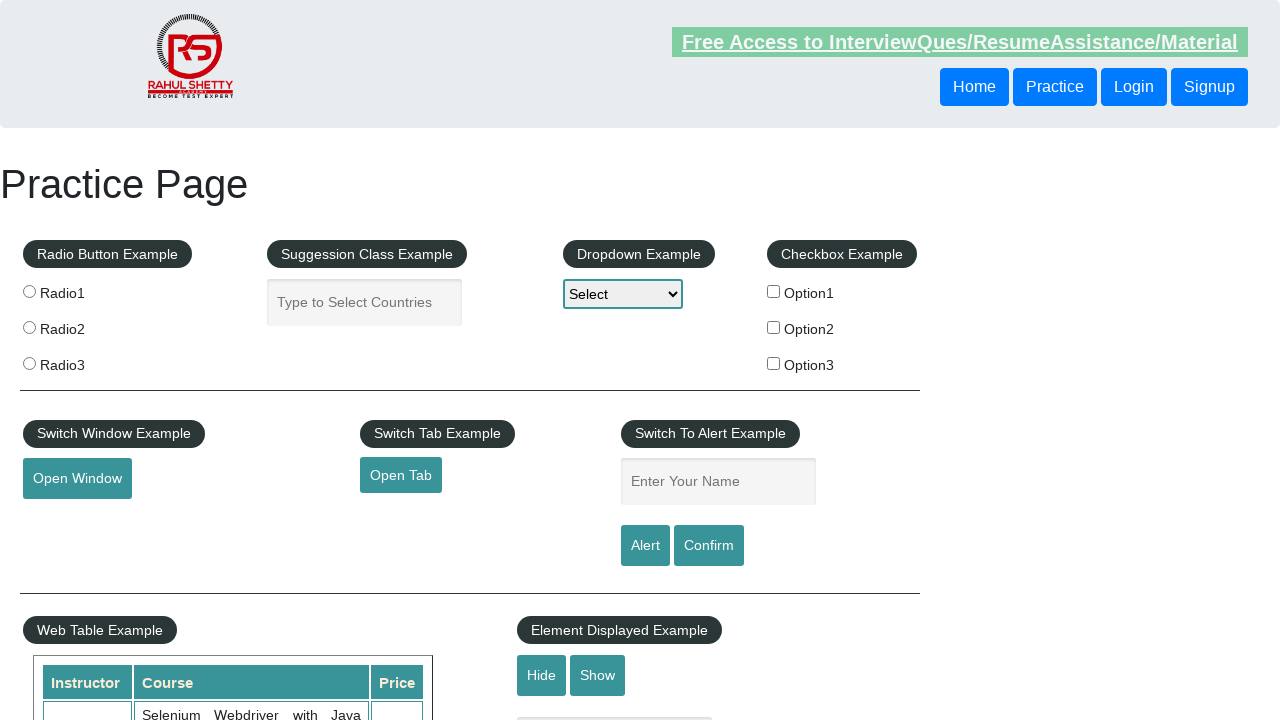

Filled name field with 'Chakri' for alert test on input[name='enter-name']
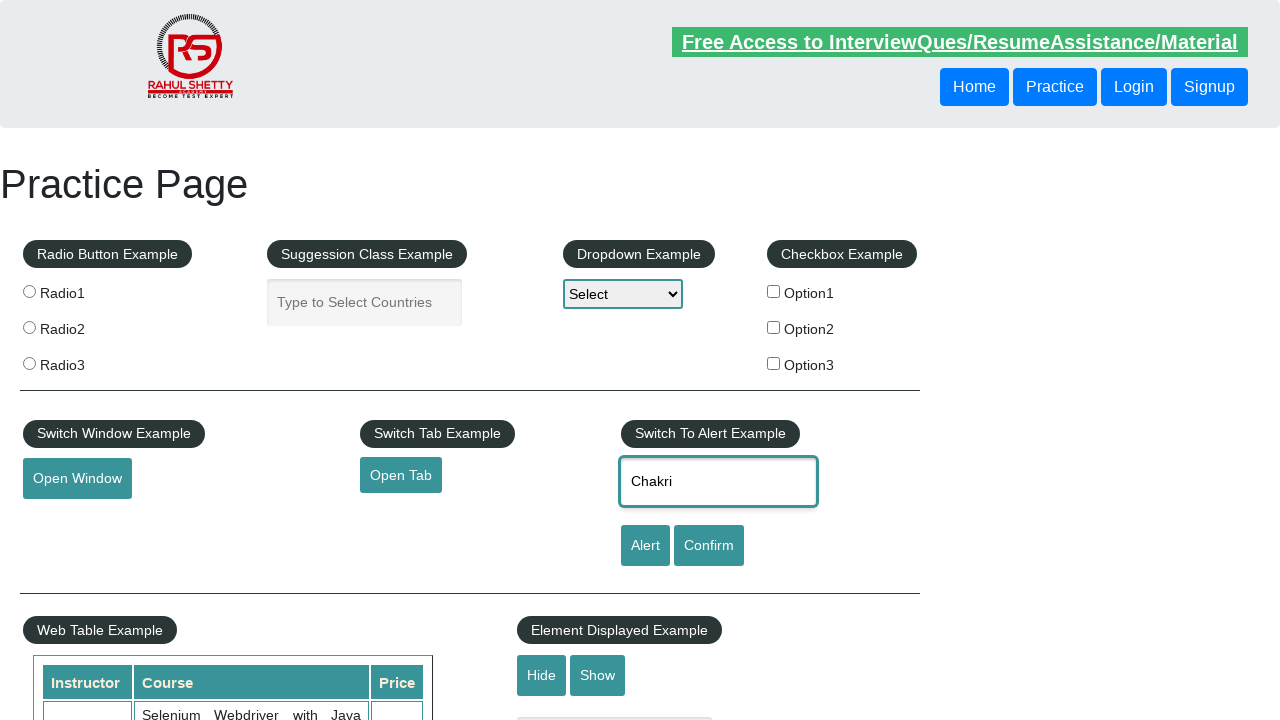

Clicked Alert button to trigger alert dialog at (645, 546) on input[value='Alert']
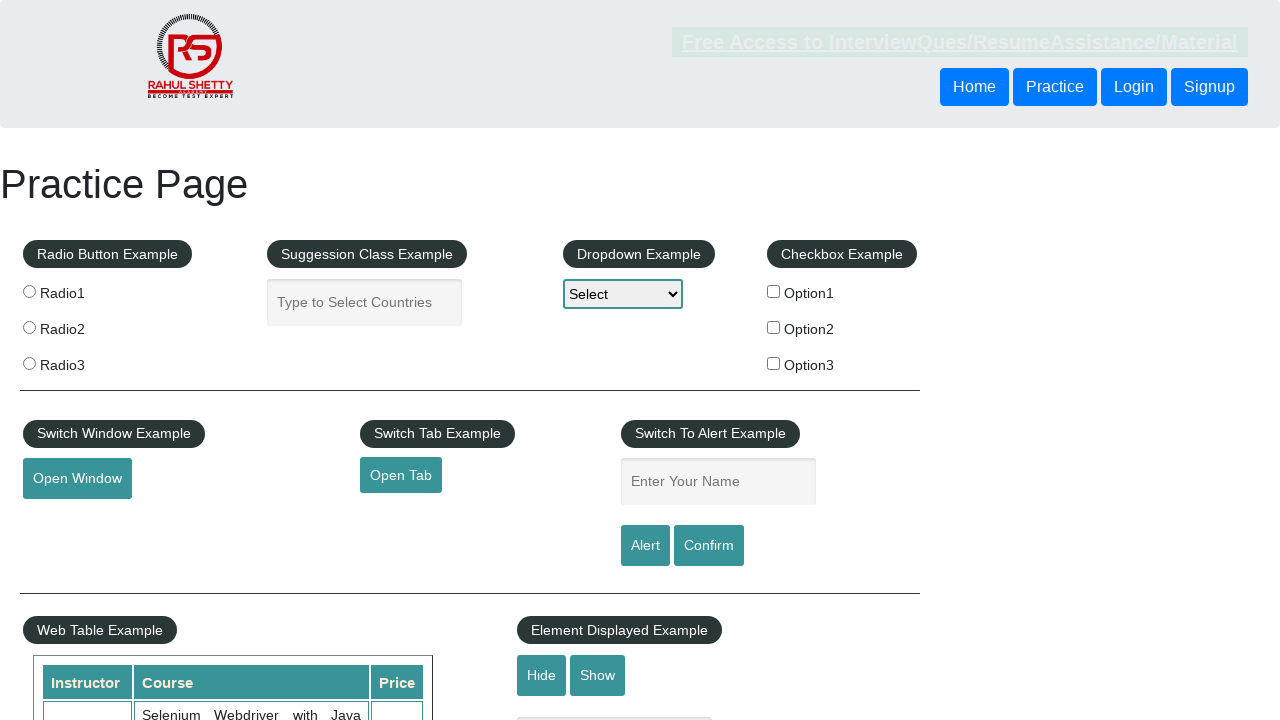

Accepted alert dialog
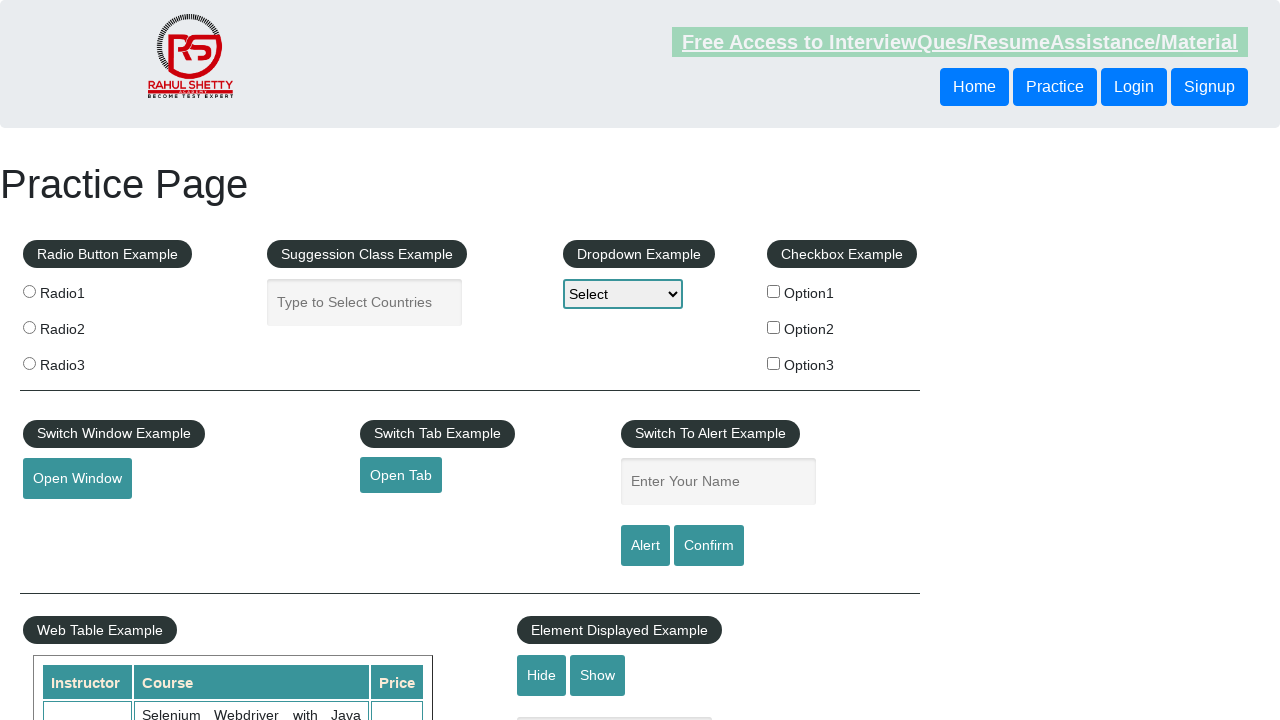

Filled name field with 'Chakri' for confirm test on input[name='enter-name']
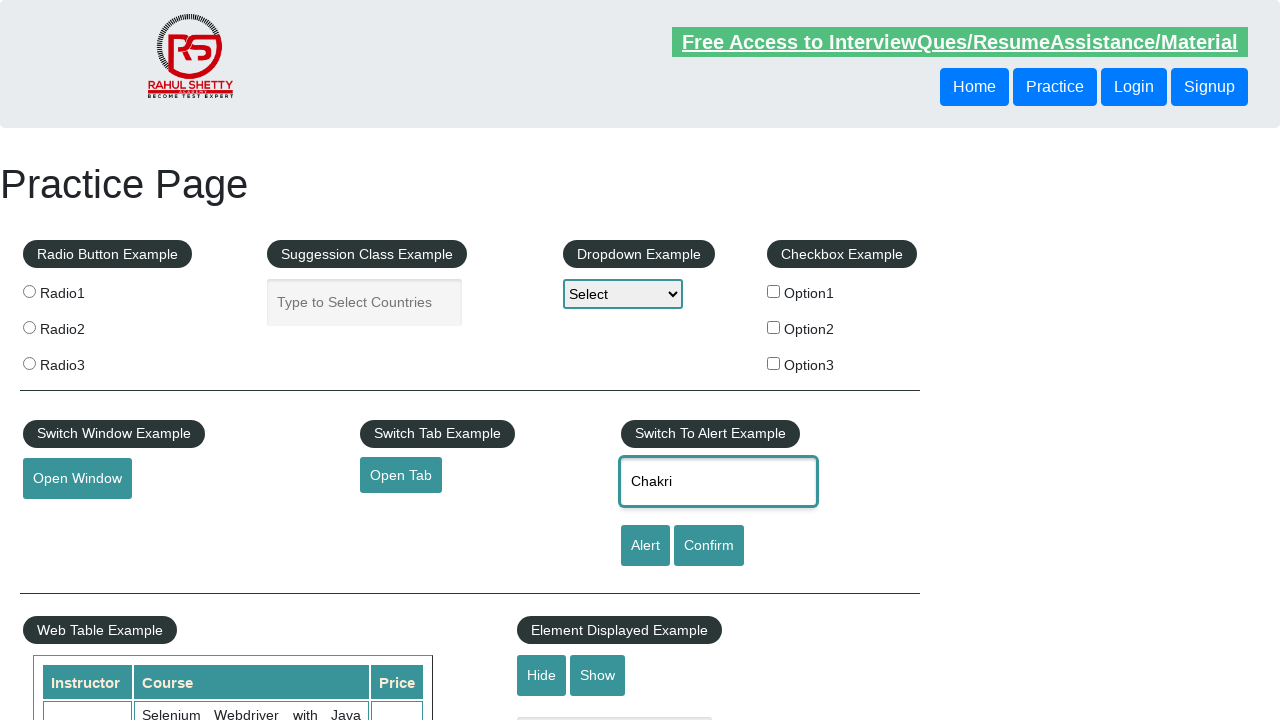

Clicked Confirm button to trigger confirm dialog at (709, 546) on input[value='Confirm']
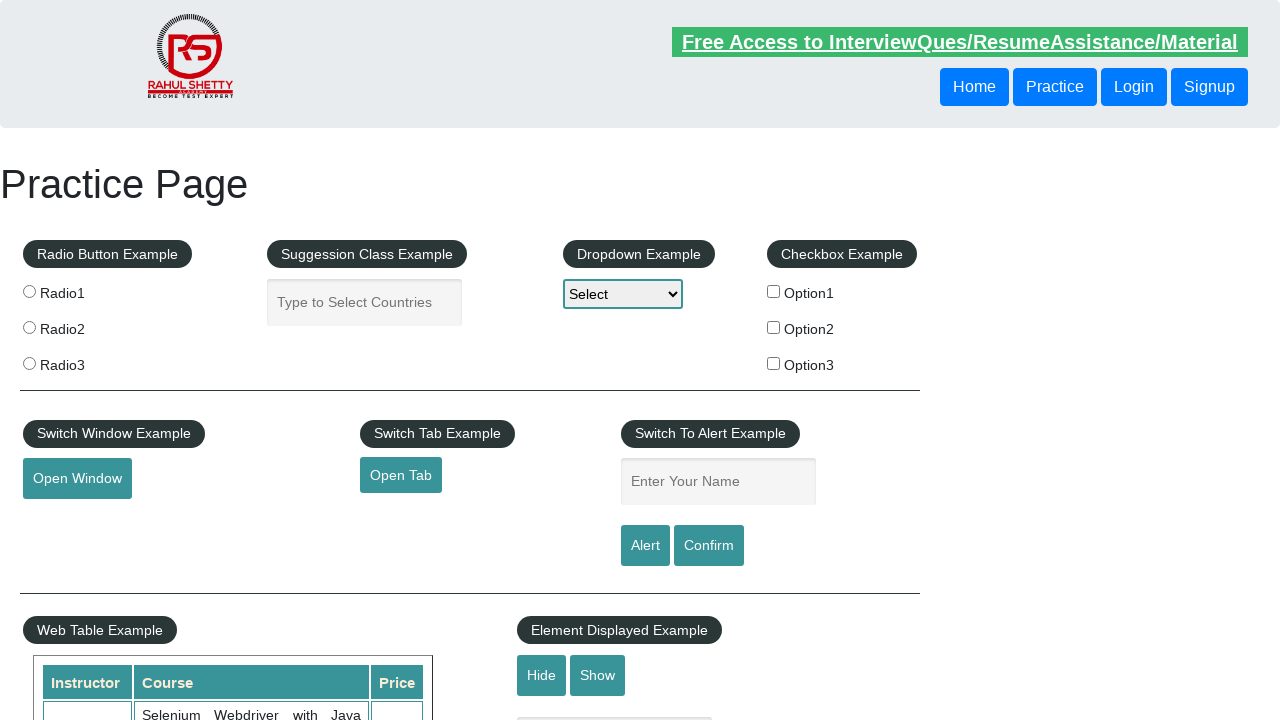

Dismissed confirm dialog
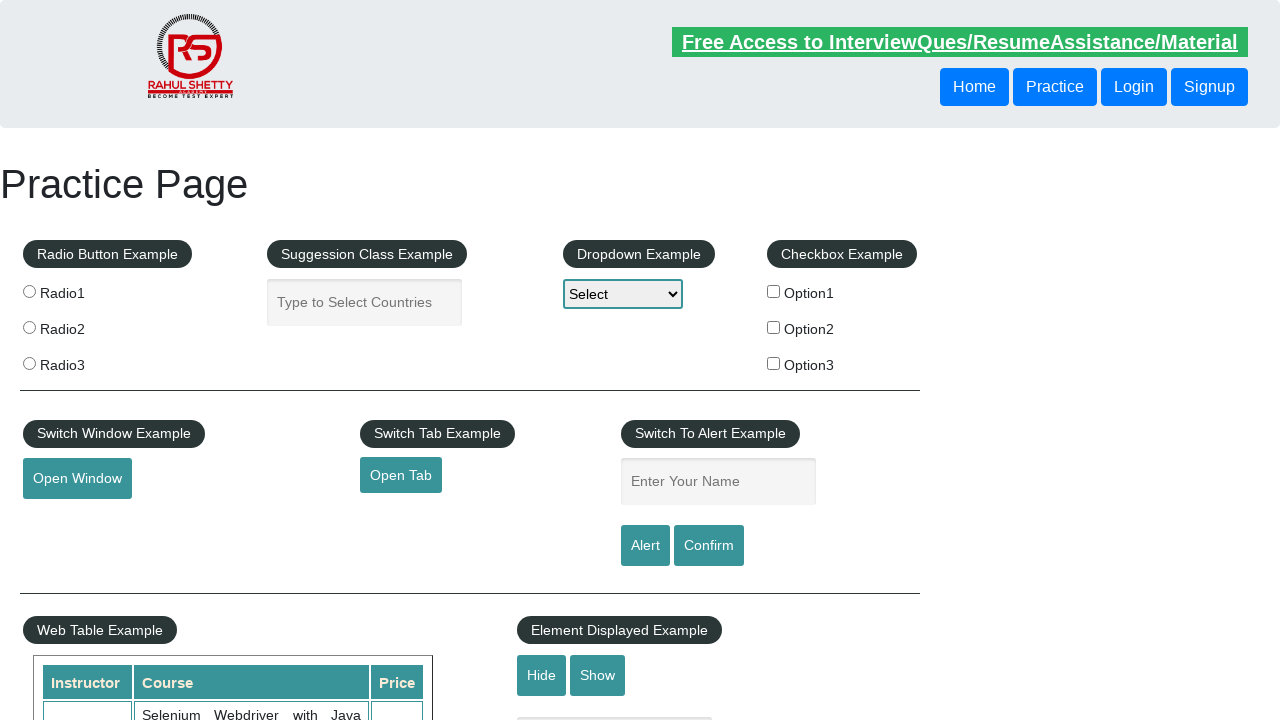

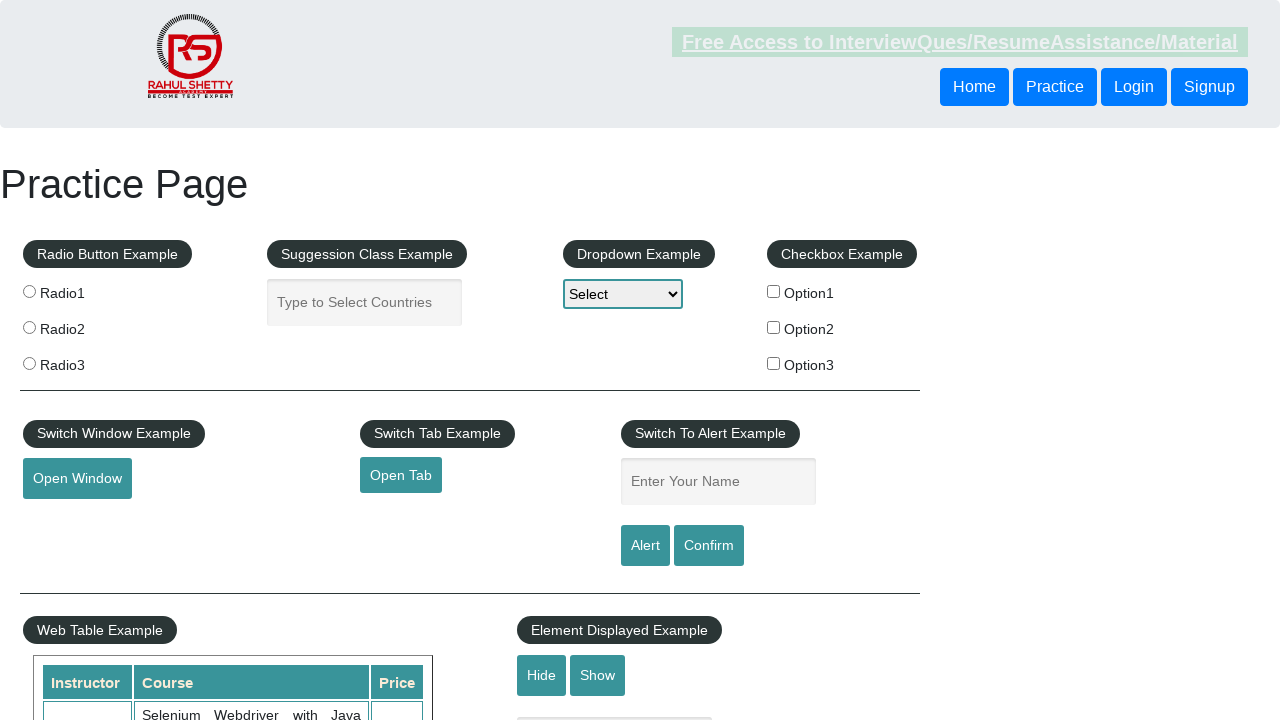